Tests adding a laptop to the shopping cart by navigating to the Laptops category, selecting the first product, and clicking Add to cart

Starting URL: https://www.demoblaze.com/index.html

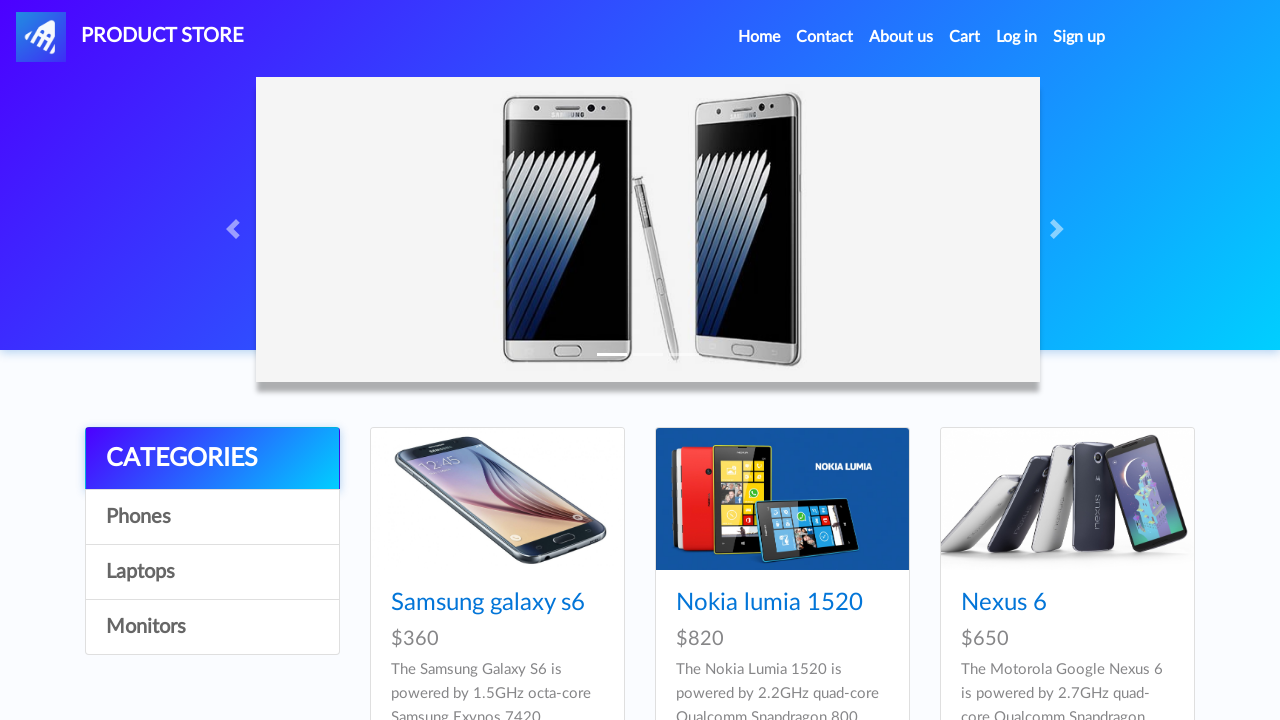

Clicked on Laptops category at (212, 572) on #contcont #itemc >> internal:has-text="Laptops"i
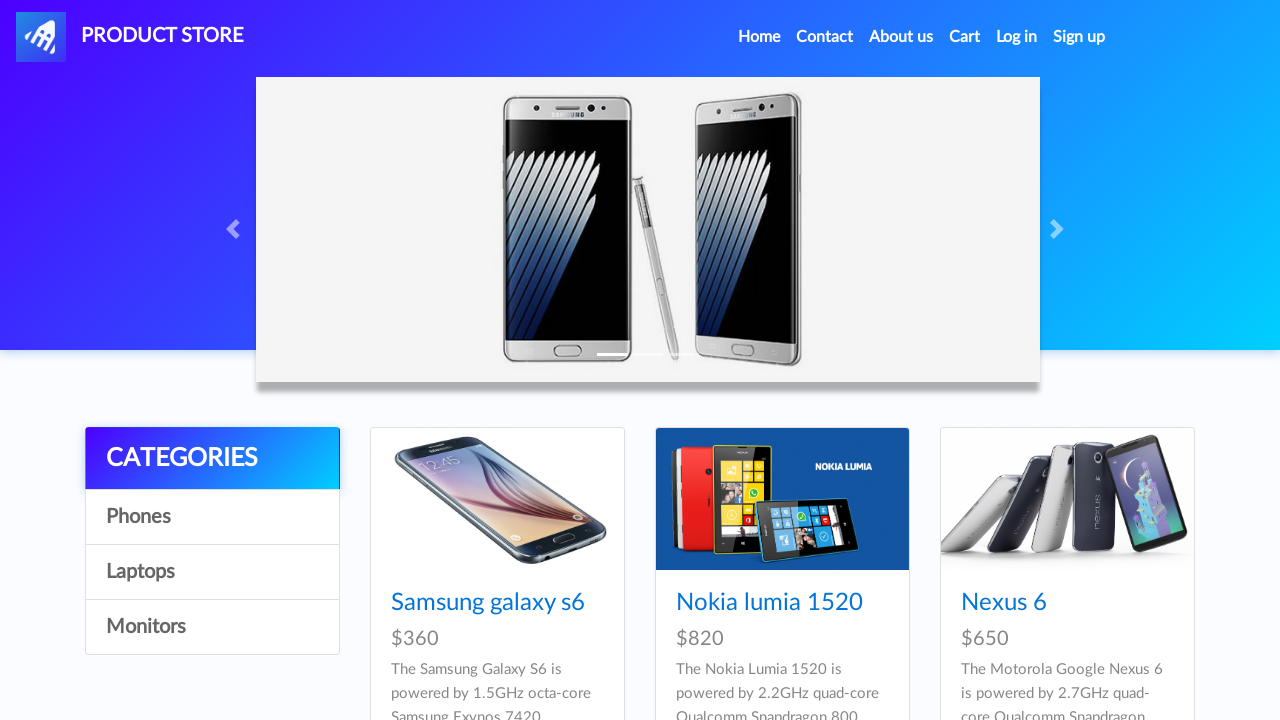

Product cards loaded after selecting Laptops category
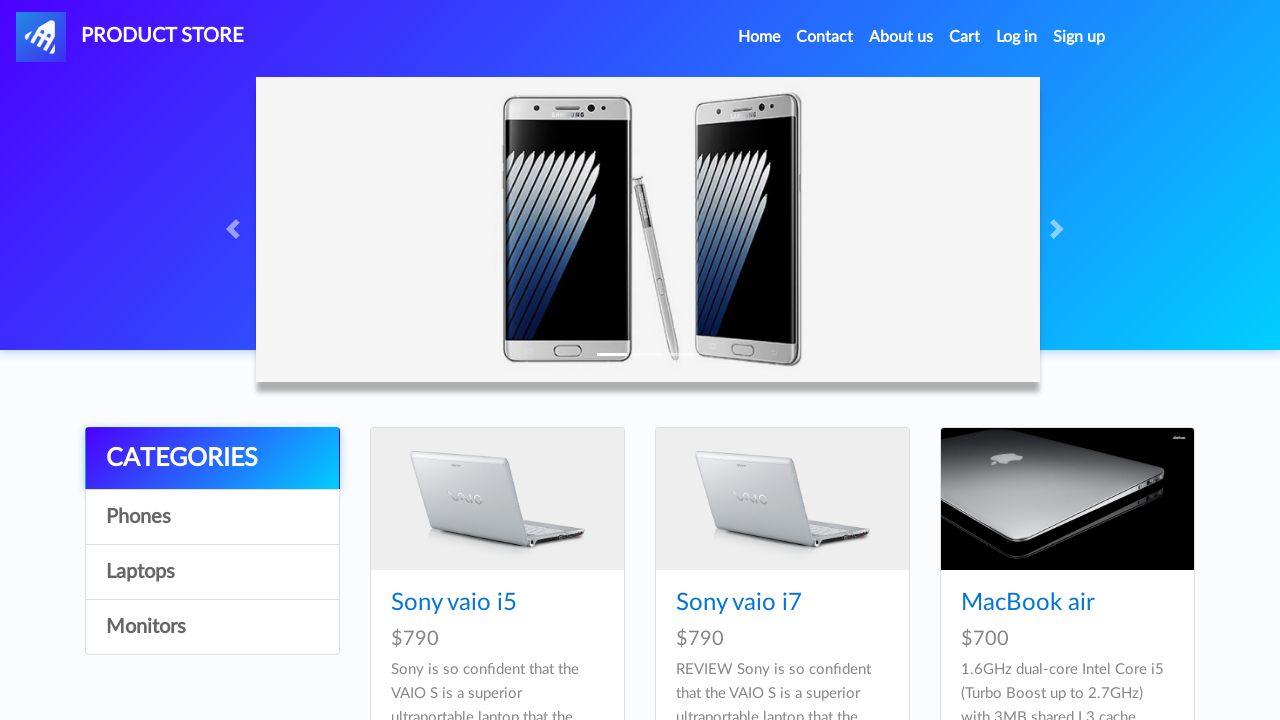

Clicked on first laptop product at (497, 603) on .card-title >> nth=0
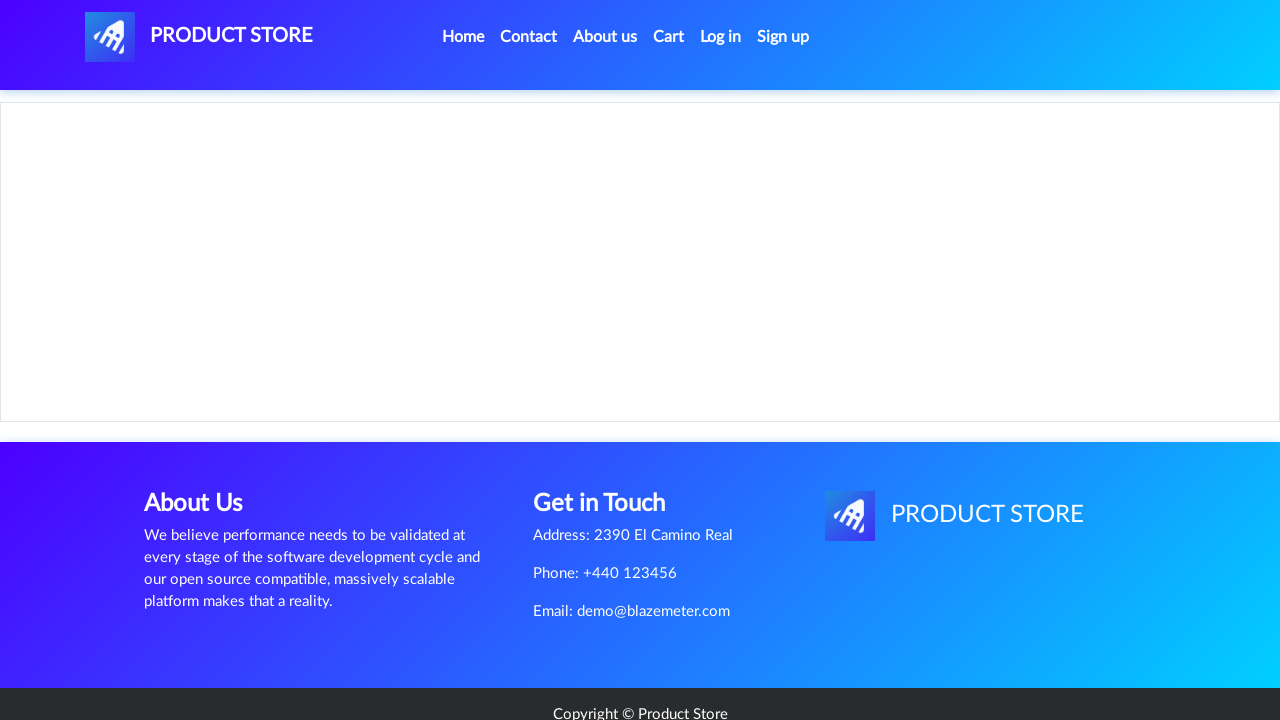

Product page loaded with Add to cart button visible
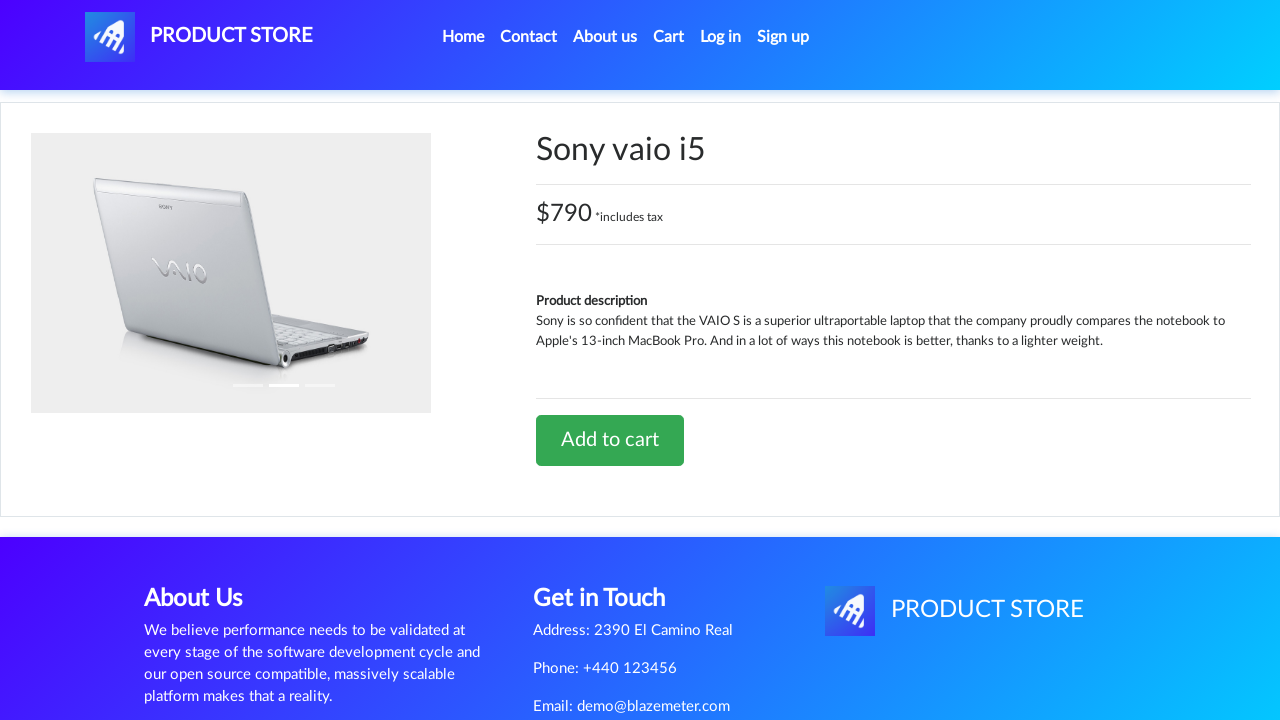

Clicked Add to cart button at (610, 440) on text=Add to cart
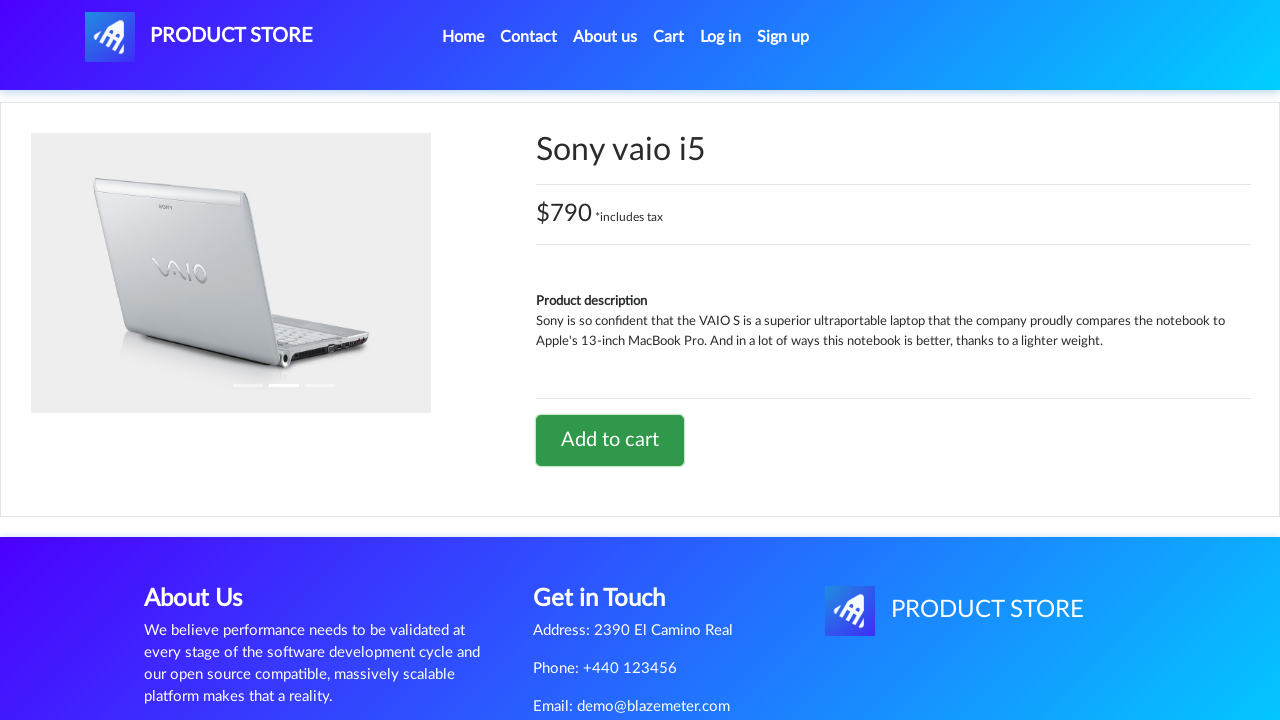

Waited for cart to update after adding item
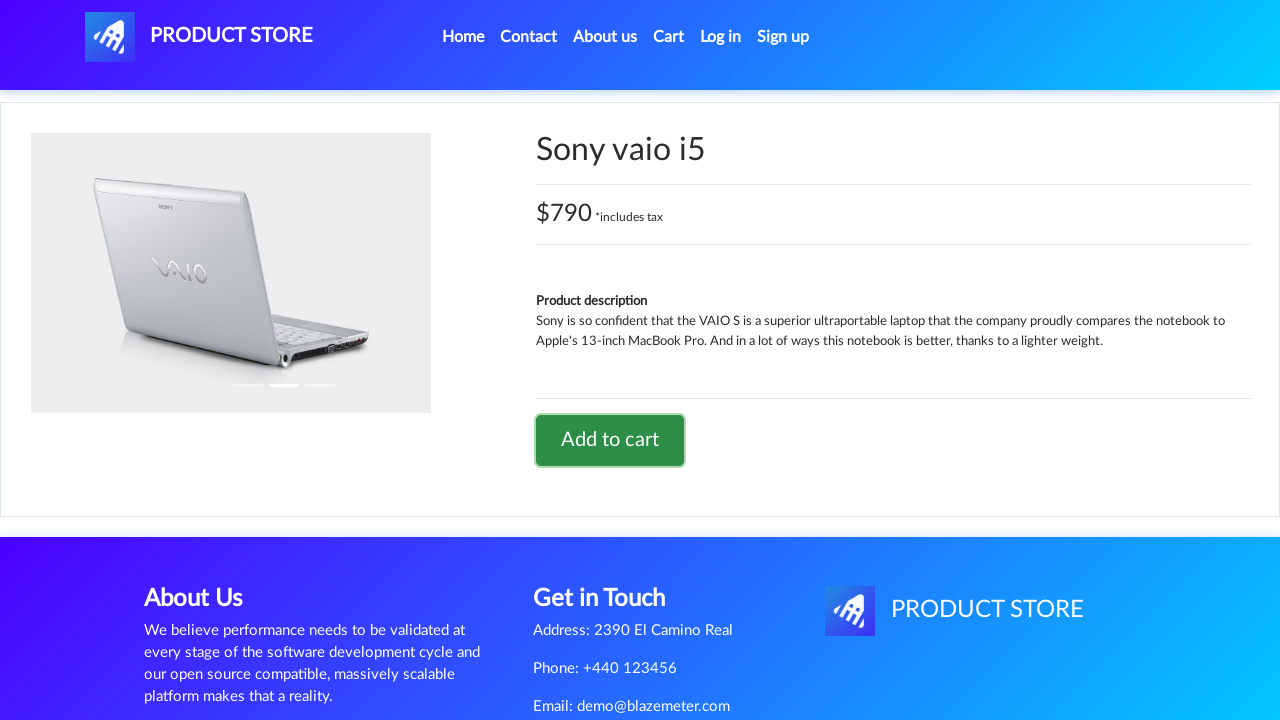

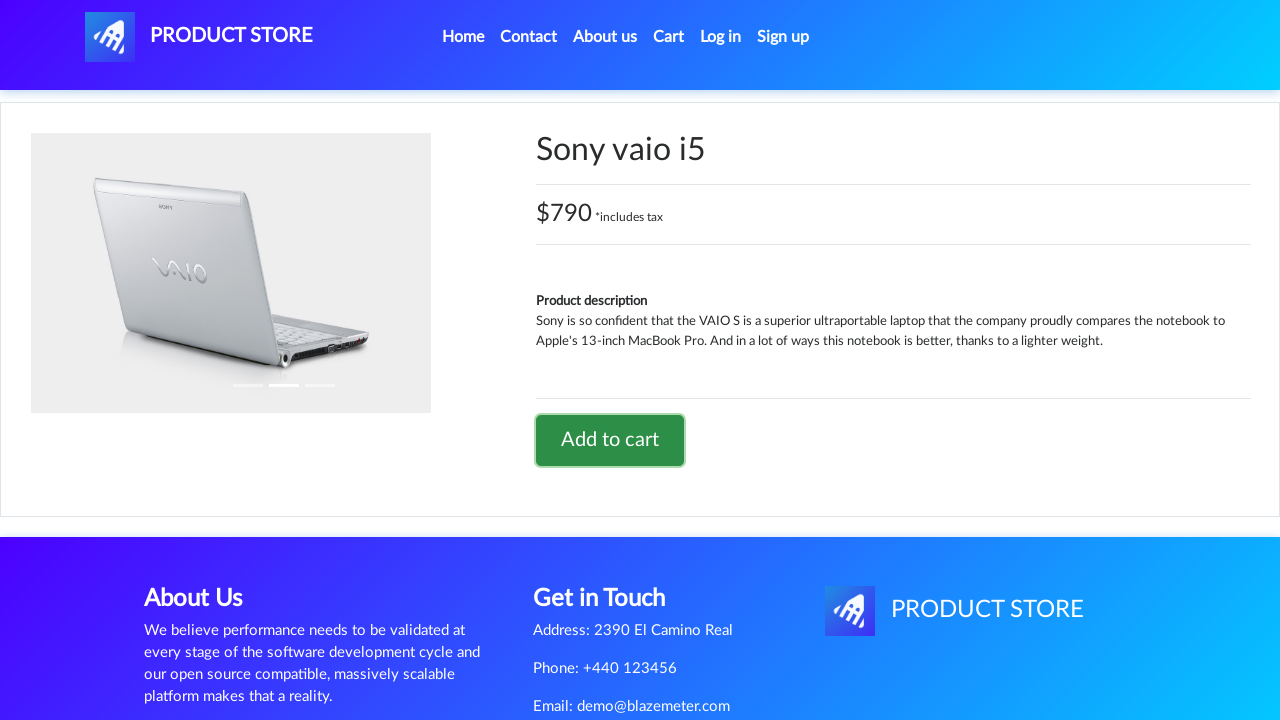